Tests valid form submission on a Google Form by selecting an option, filling in all required fields (name, email, address, phone, comments) and submitting the form.

Starting URL: https://docs.google.com/forms/d/e/1FAIpQLScVG7idLWR8sxNQygSnLuhehUNVFti0FnVviWCSjDh-JNhsMA/viewform

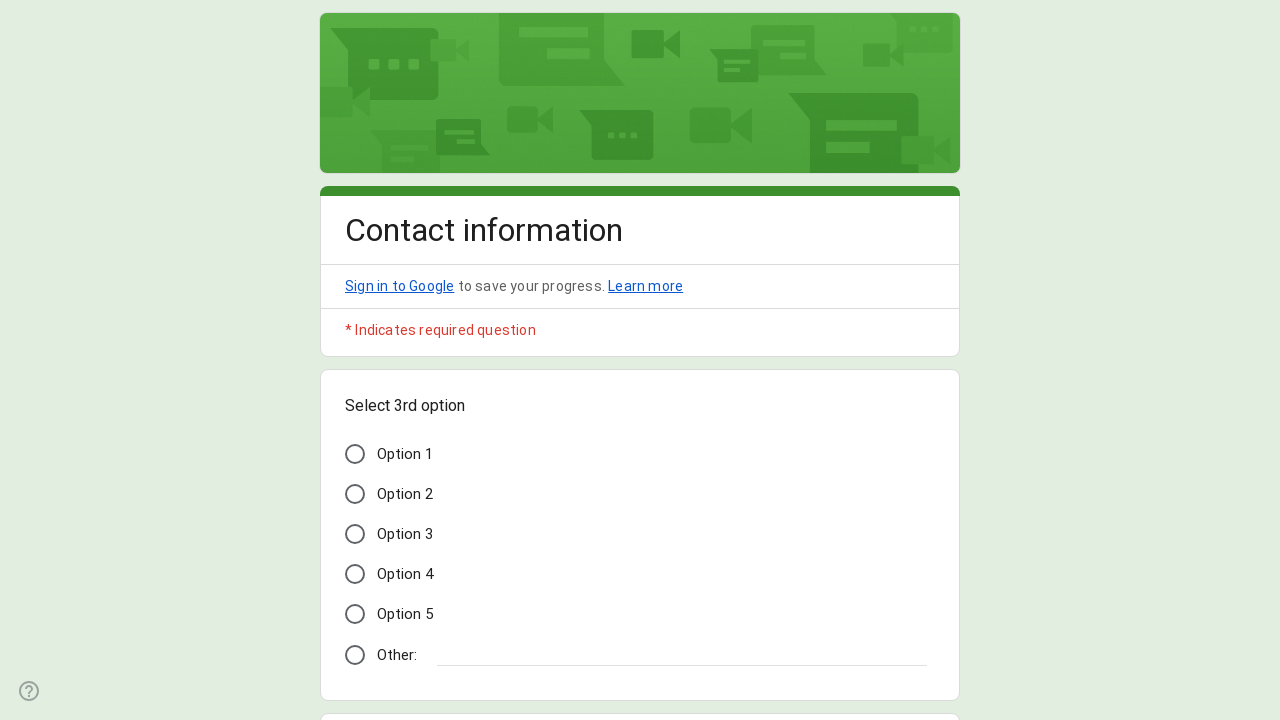

Selected 'Option 3' from the form at (405, 534) on xpath=//span[text() = 'Option 3']
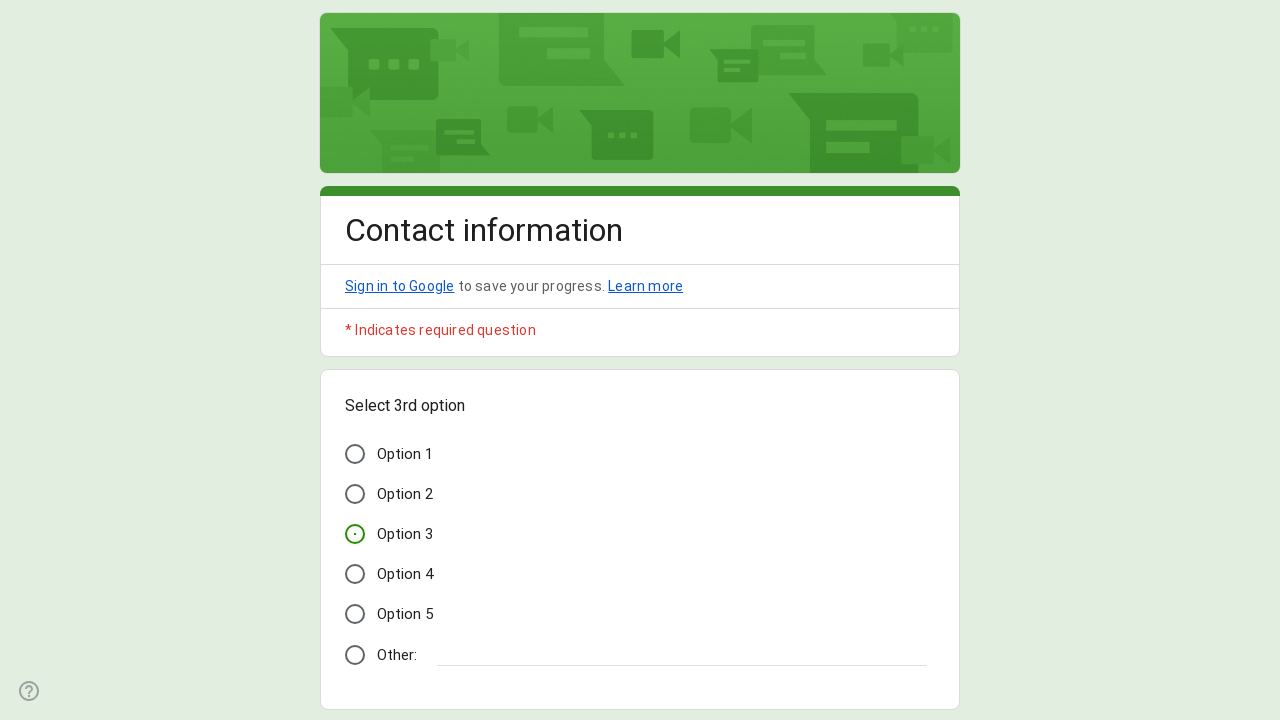

Filled in Name field with 'John' on //*[contains(@data-params, '"Name"')]//input[@type='text']
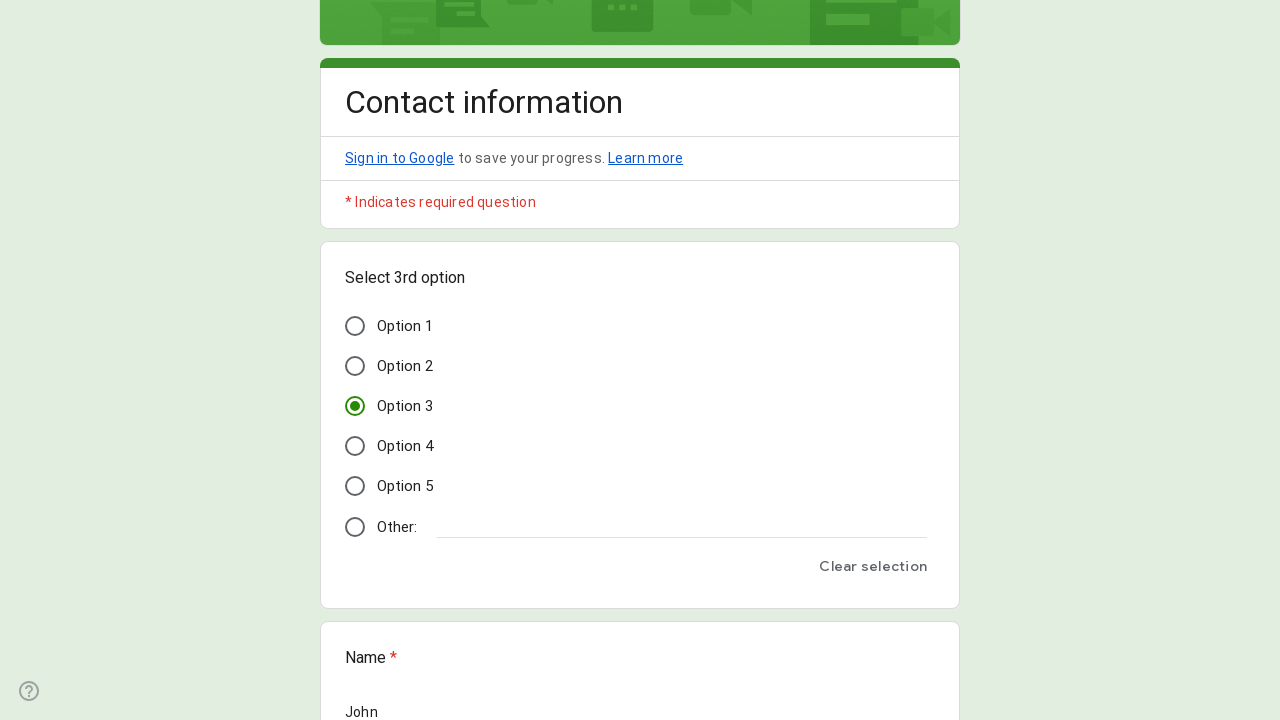

Filled in Email field with 'test@example.com' on //*[contains(@data-params, '"Email"')]//input[@type='email']
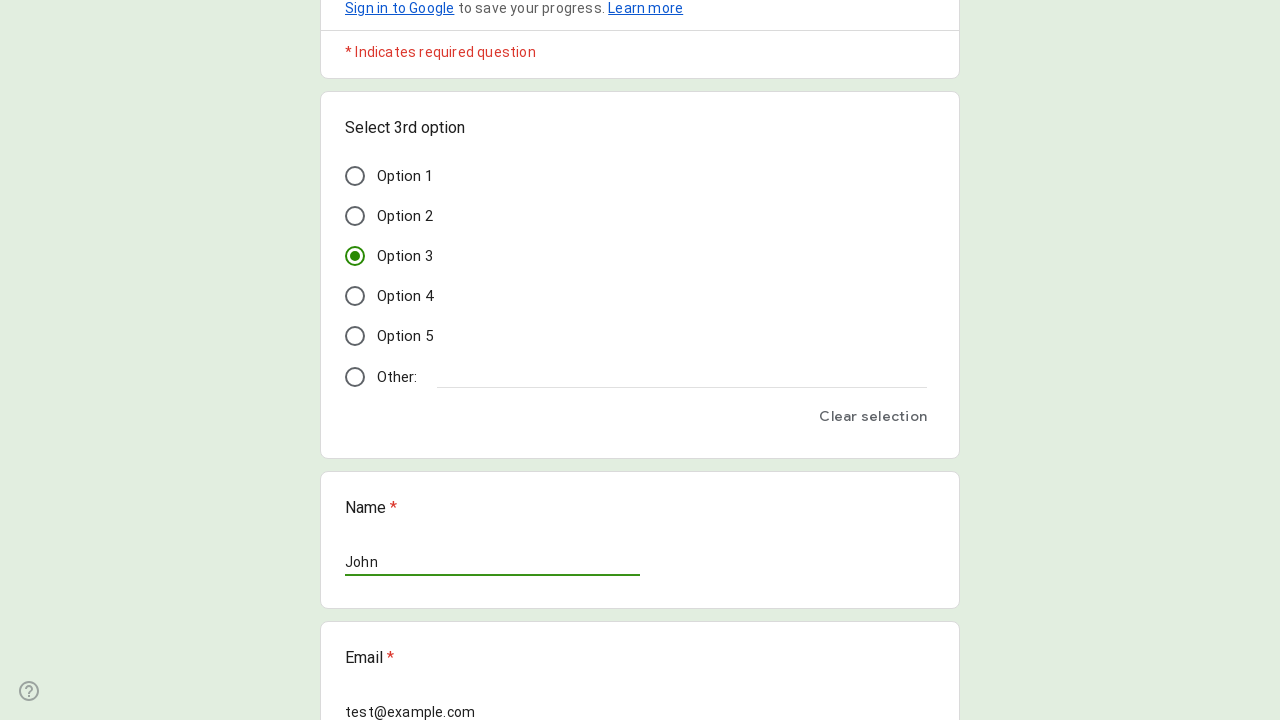

Filled in Address field with 'Turu 2, 51004 Tartu' on //*[contains(@data-params, '"Address"')]//textarea
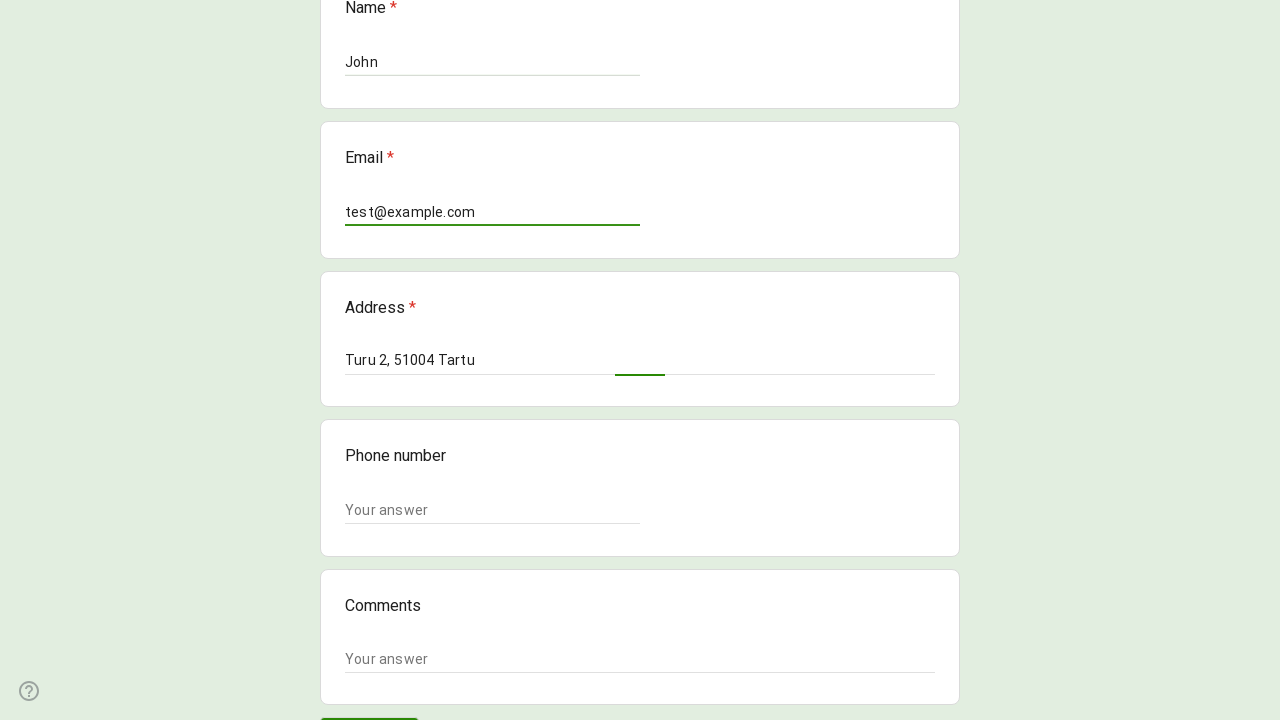

Filled in Phone number field with '+37211111111' on //*[contains(@data-params, '"Phone number"')]//input[@type='text']
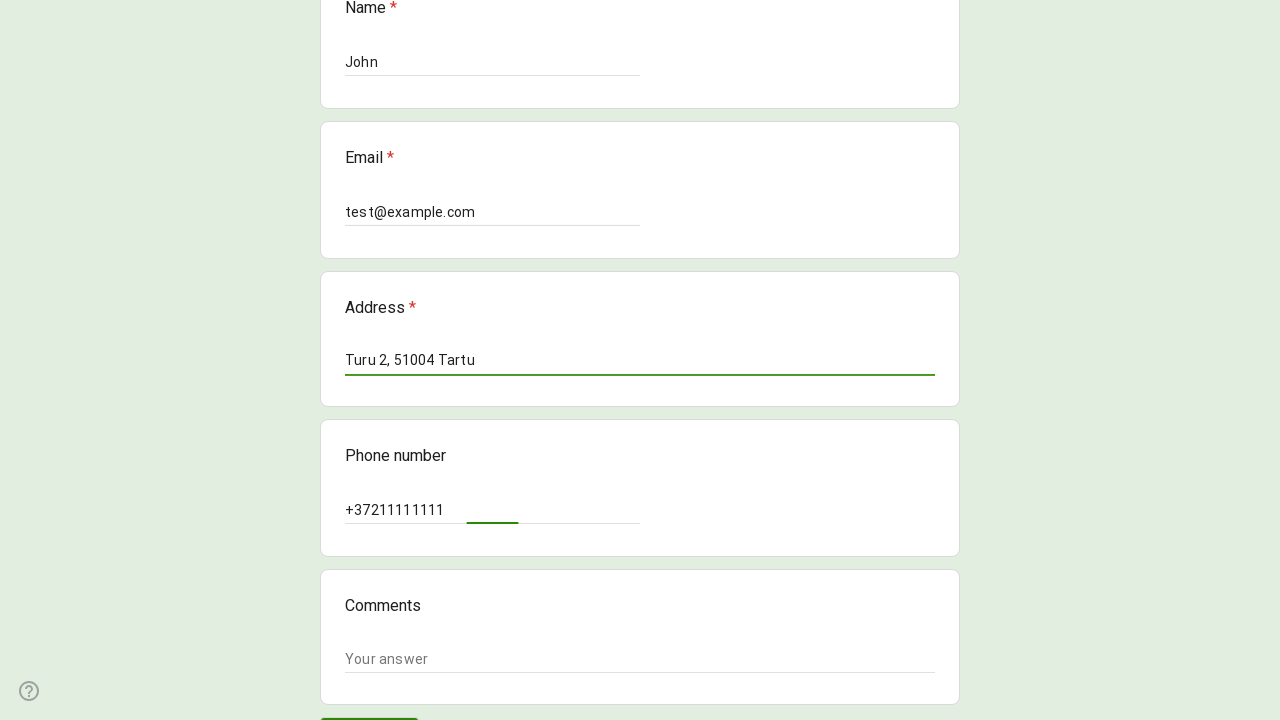

Filled in Comments field with 'Lorem ipsum dolor sit amet' on //*[contains(@data-params, '"Comments"')]//textarea
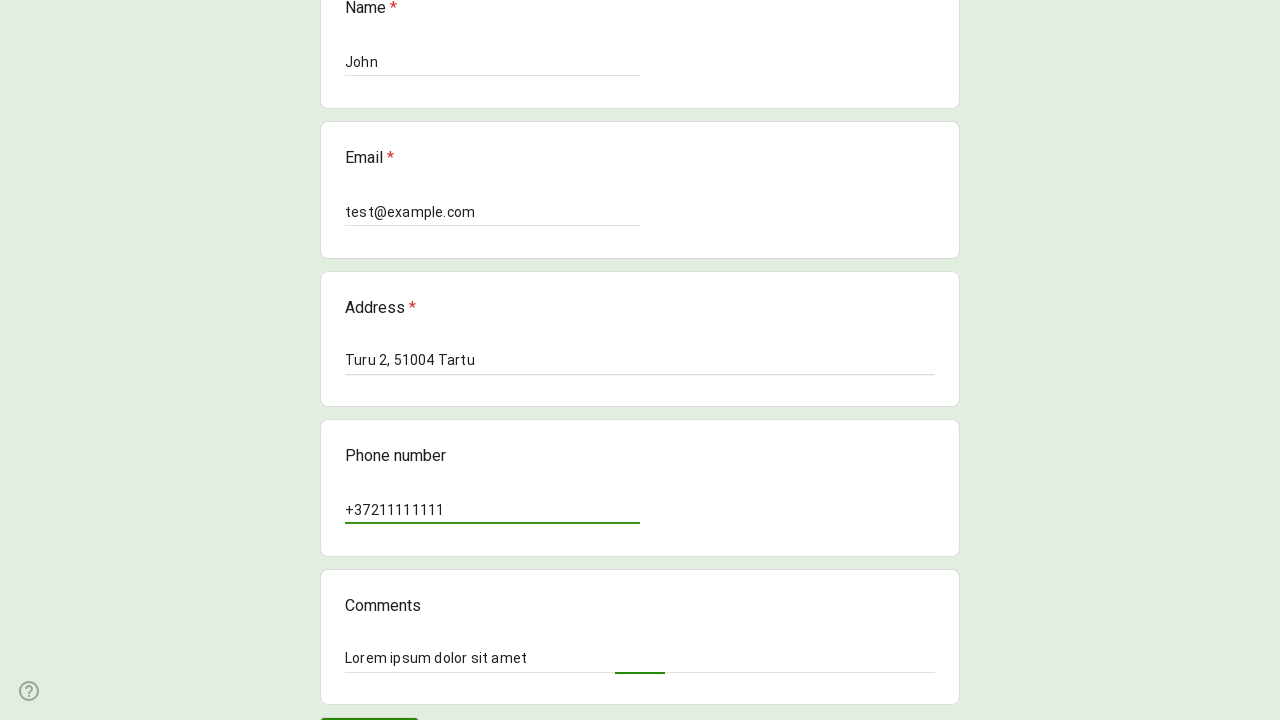

Clicked the Submit button at (369, 702) on xpath=//div[@role='button' and .//*[contains(text(), 'Submit') or contains(text(
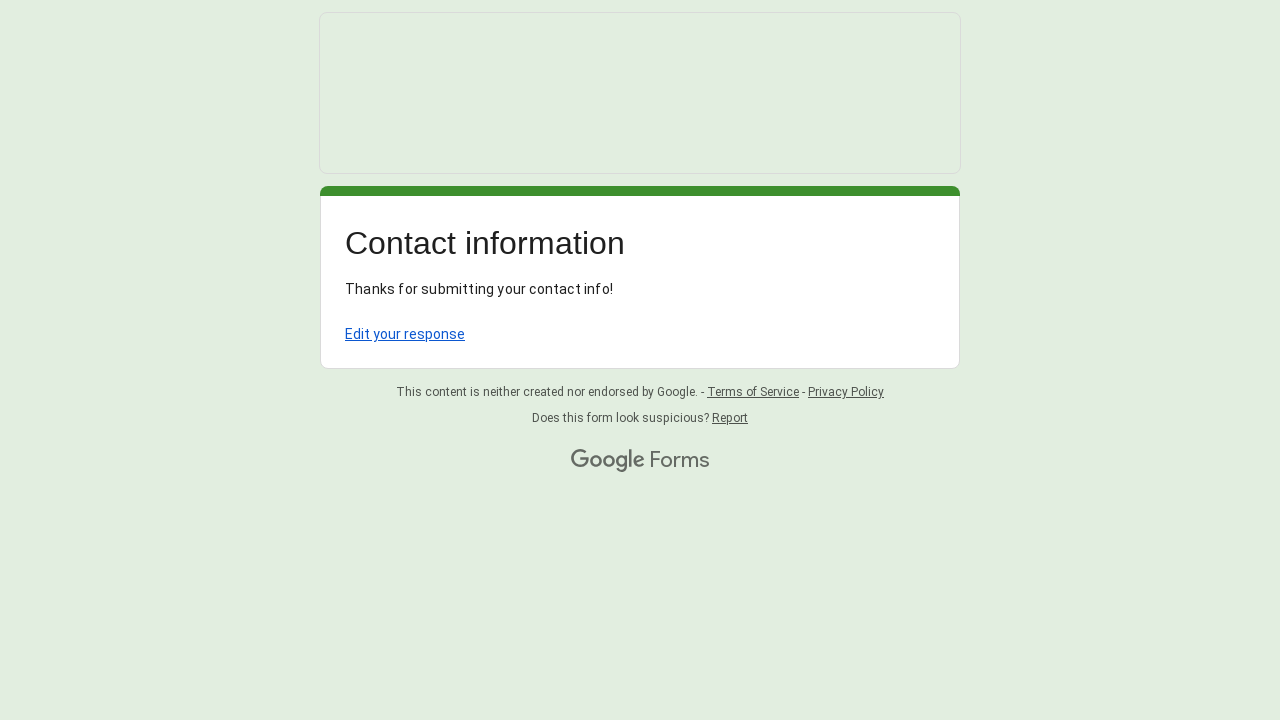

Form submission confirmed - success message displayed
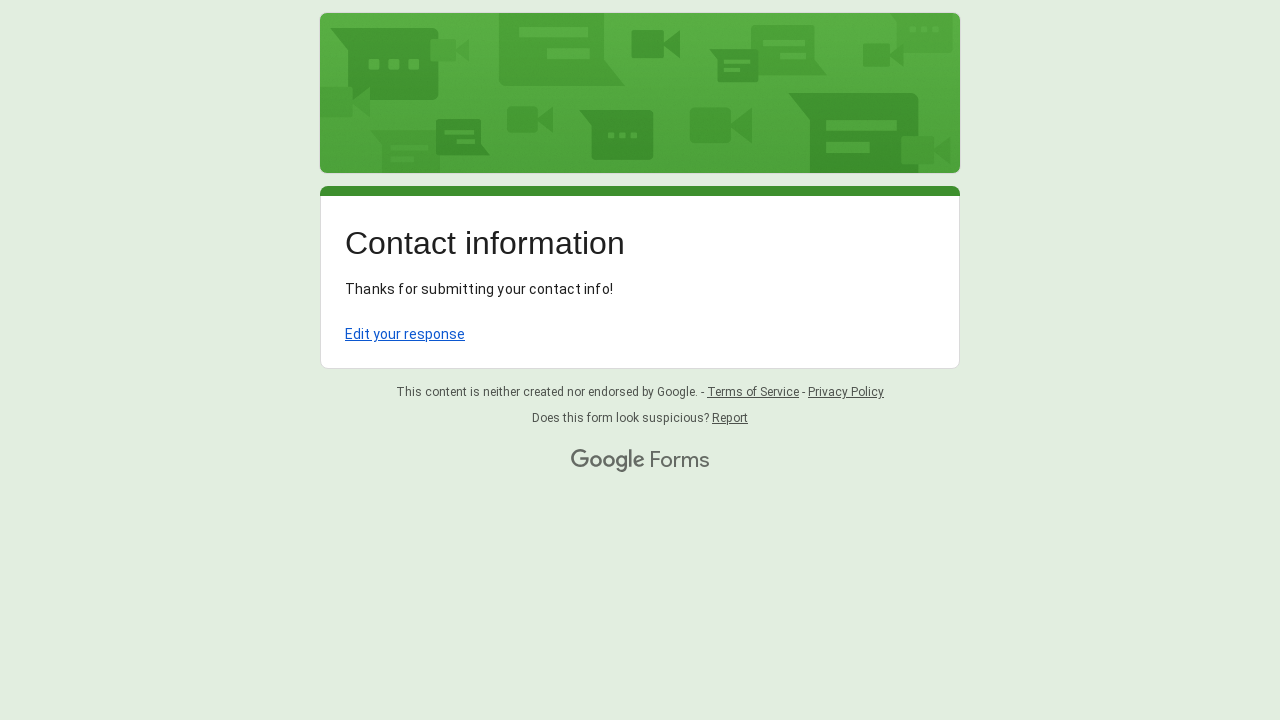

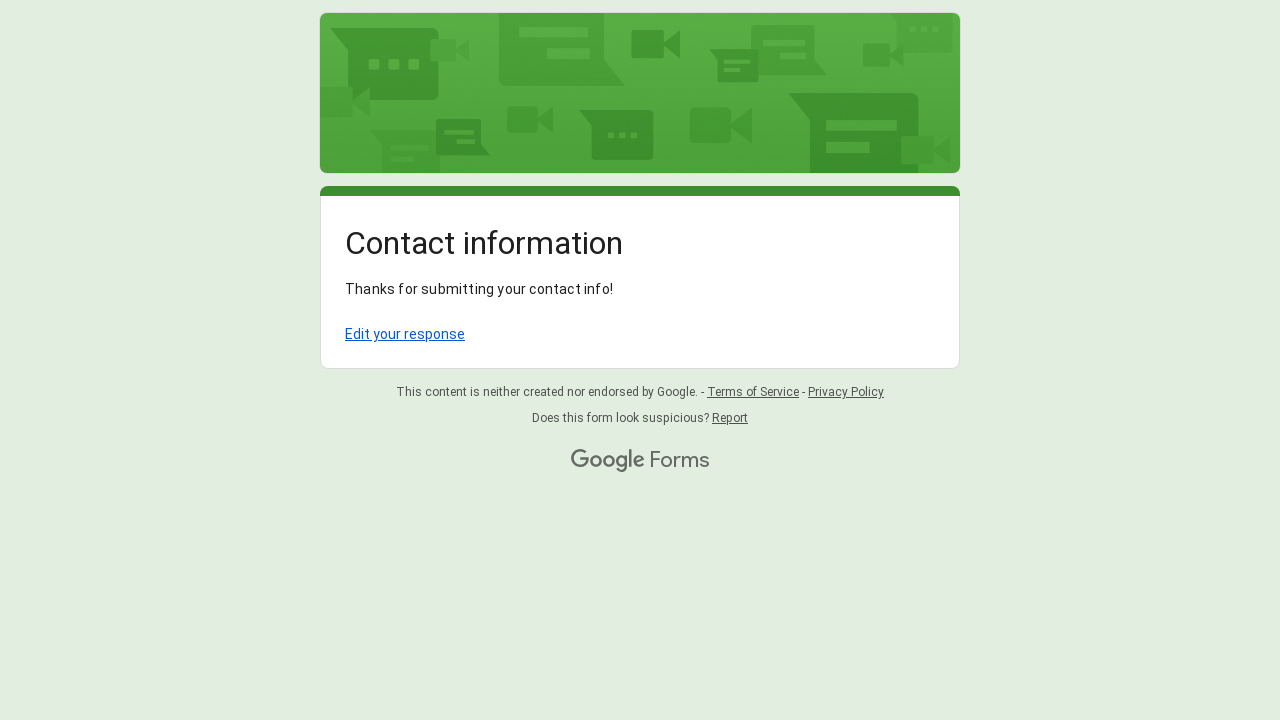